Tests the Python.org website search functionality by entering "pycon" as a search query and verifying results are returned

Starting URL: http://www.python.org

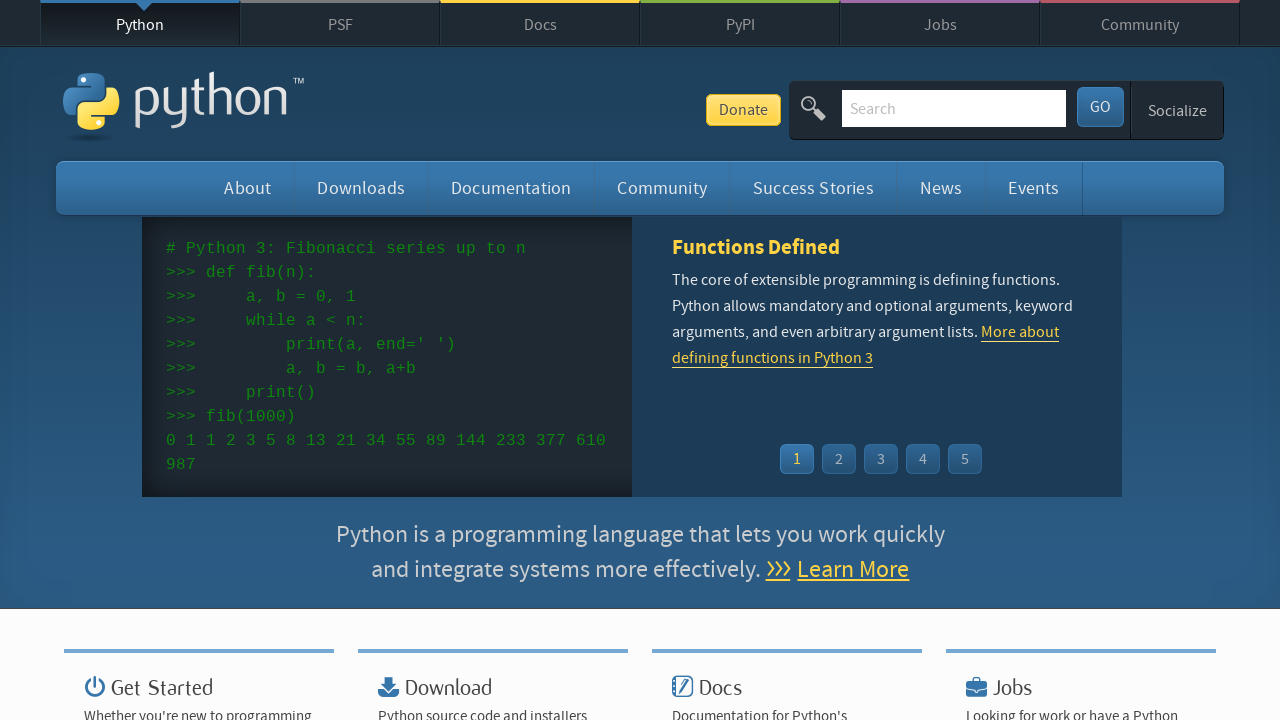

Verified page title contains 'Python'
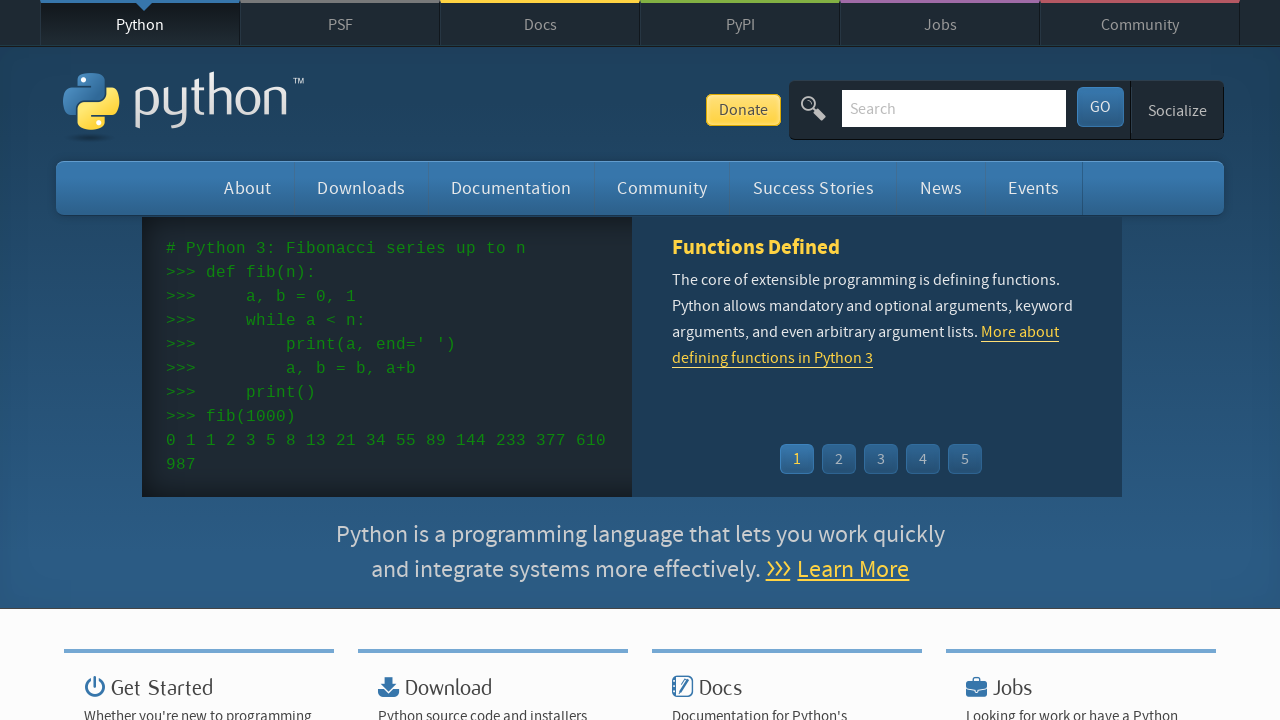

Filled search box with 'pycon' query on input[name='q']
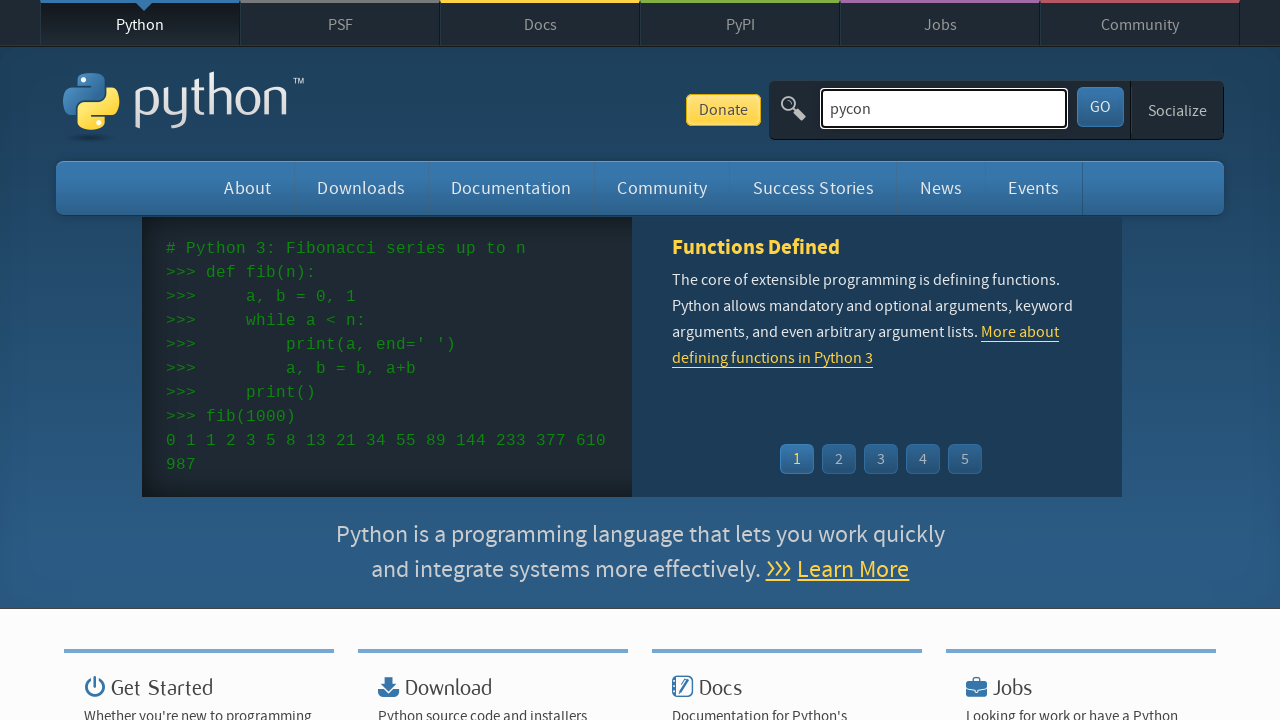

Pressed Enter to submit search query on input[name='q']
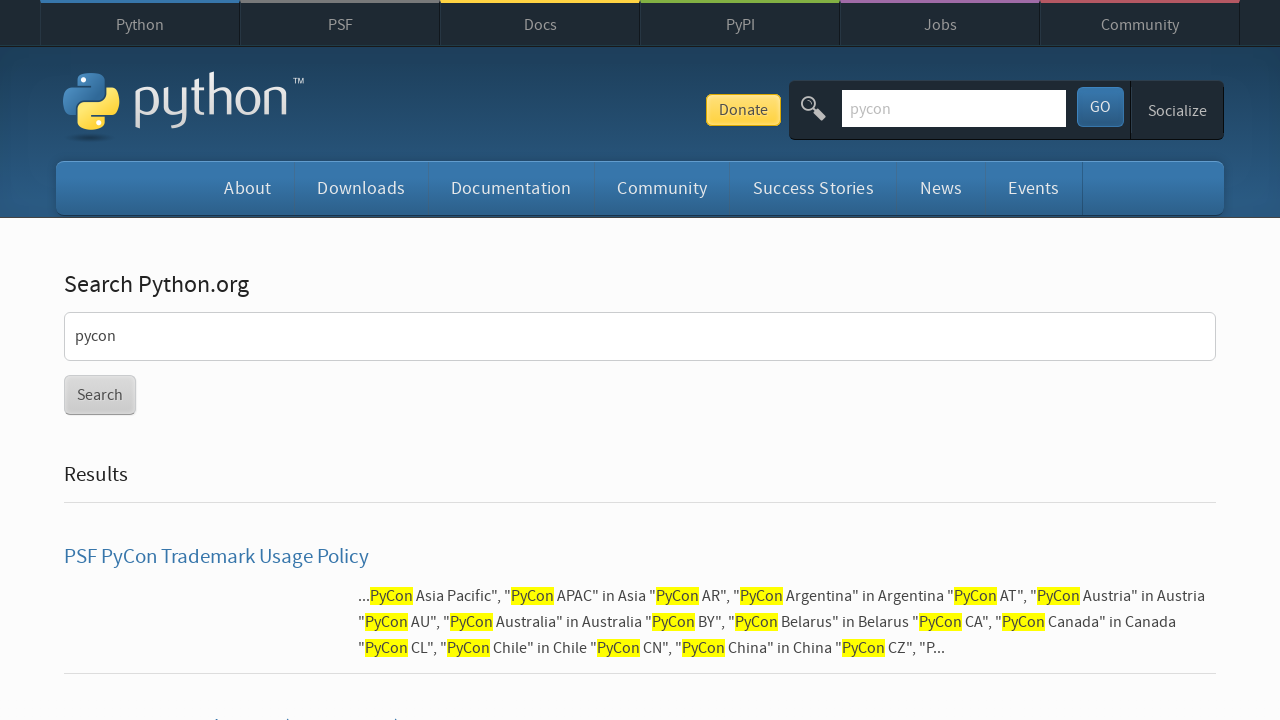

Waited for network idle state after search
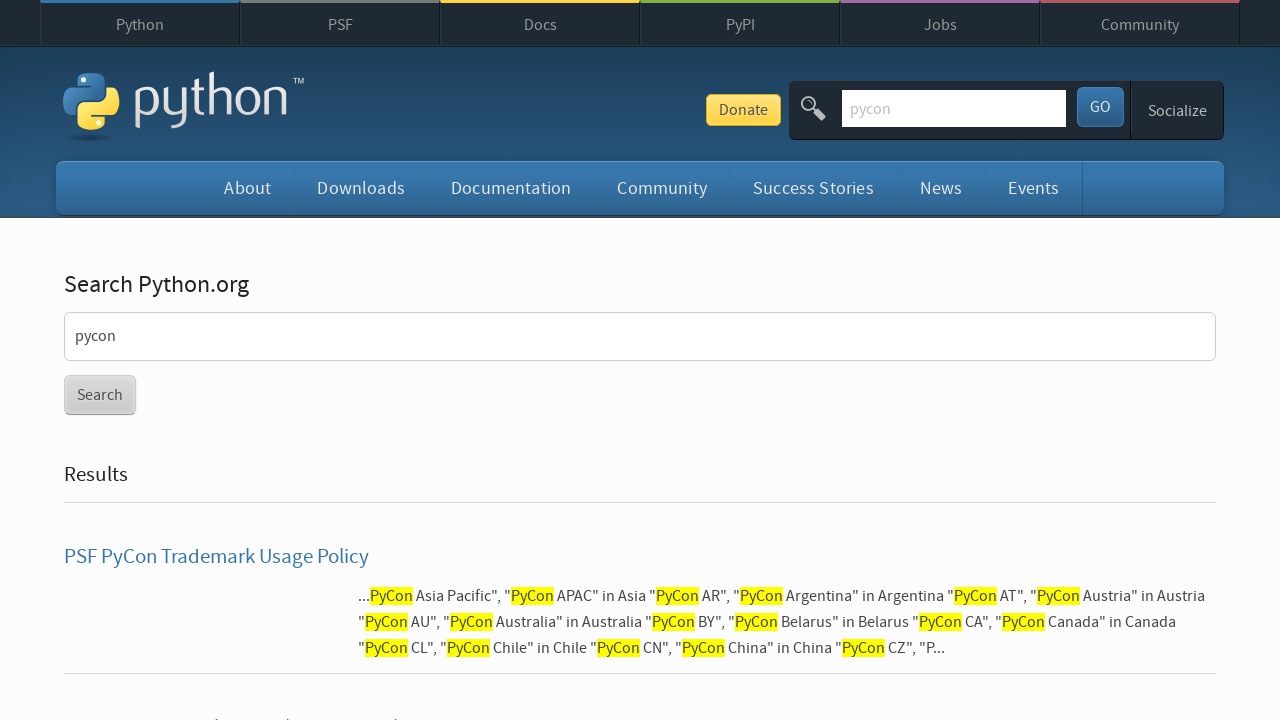

Verified search results were returned (no 'No results found' message)
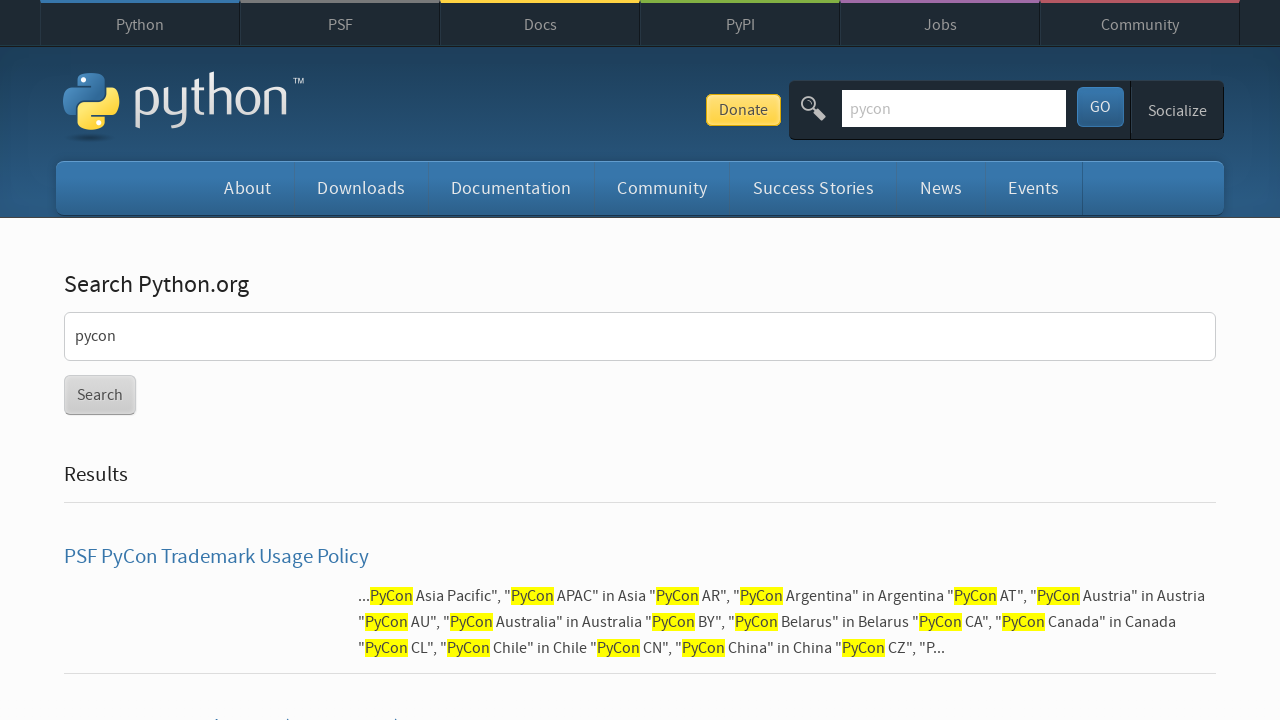

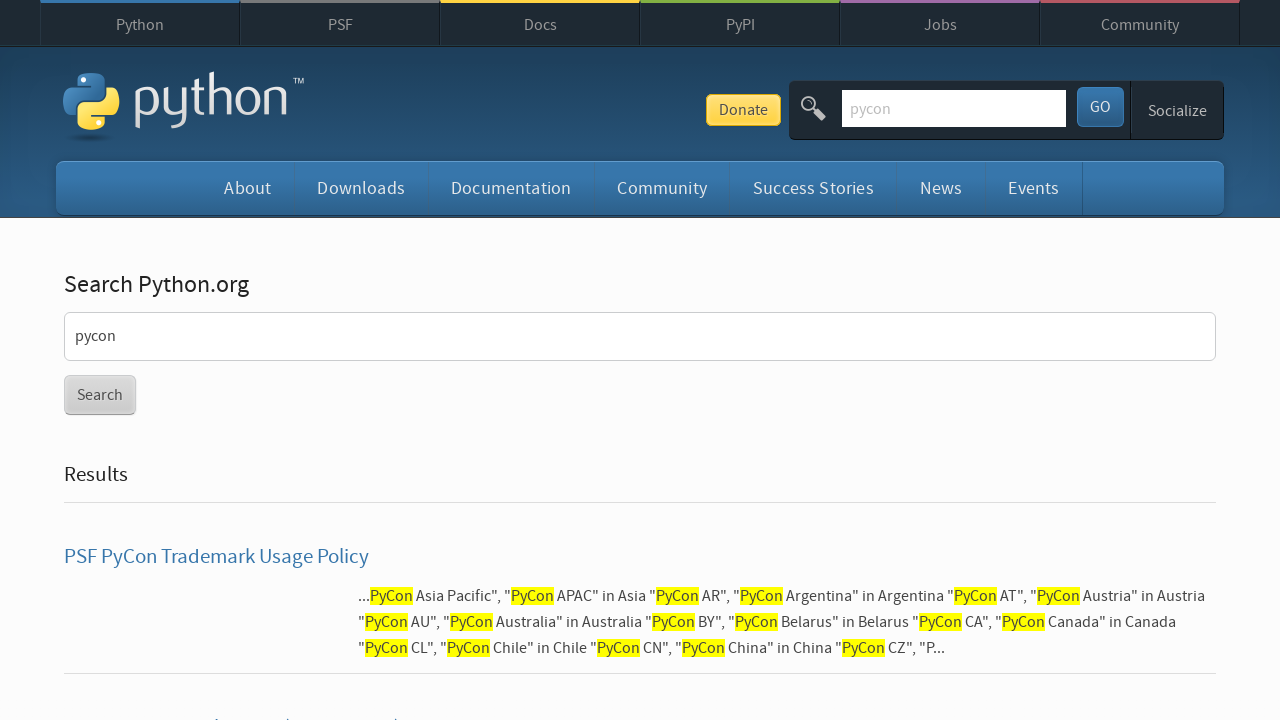